Tests multiple window handling by clicking a link that opens a new window, switching to it to read content, then switching back to the parent window

Starting URL: https://the-internet.herokuapp.com/windows

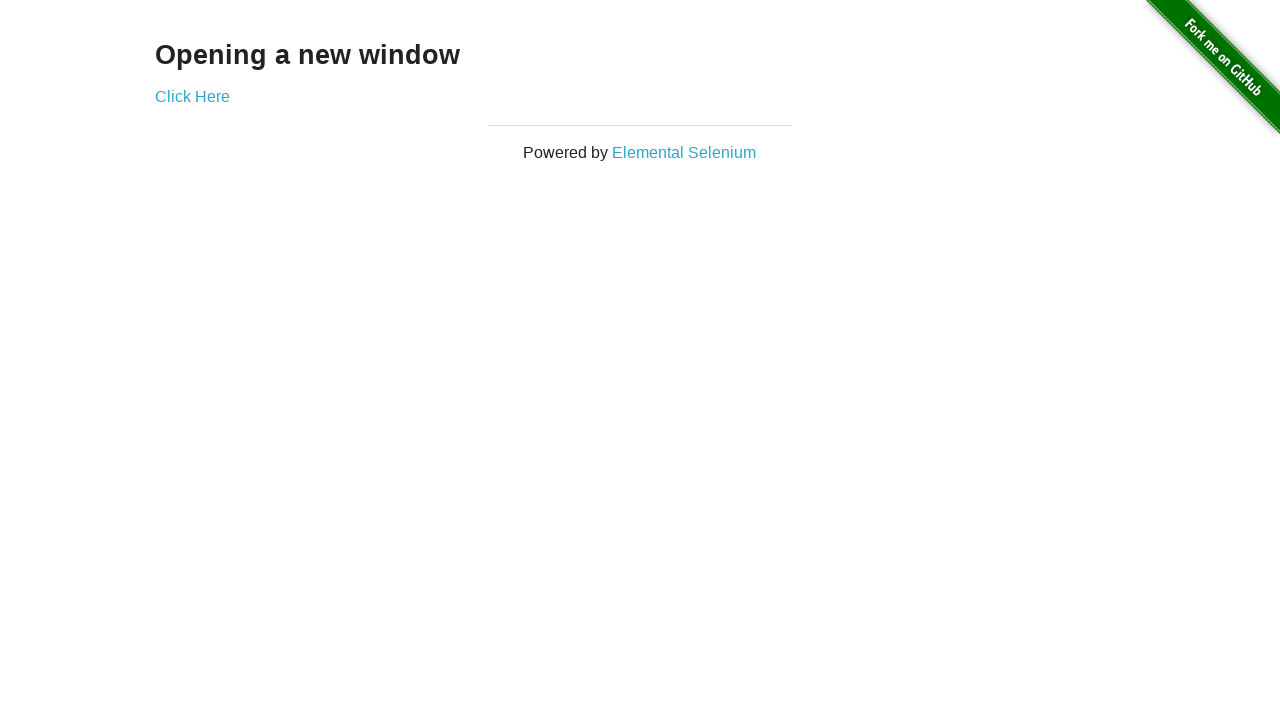

Clicked 'Click Here' link to open new window at (192, 96) on a:text('Click Here')
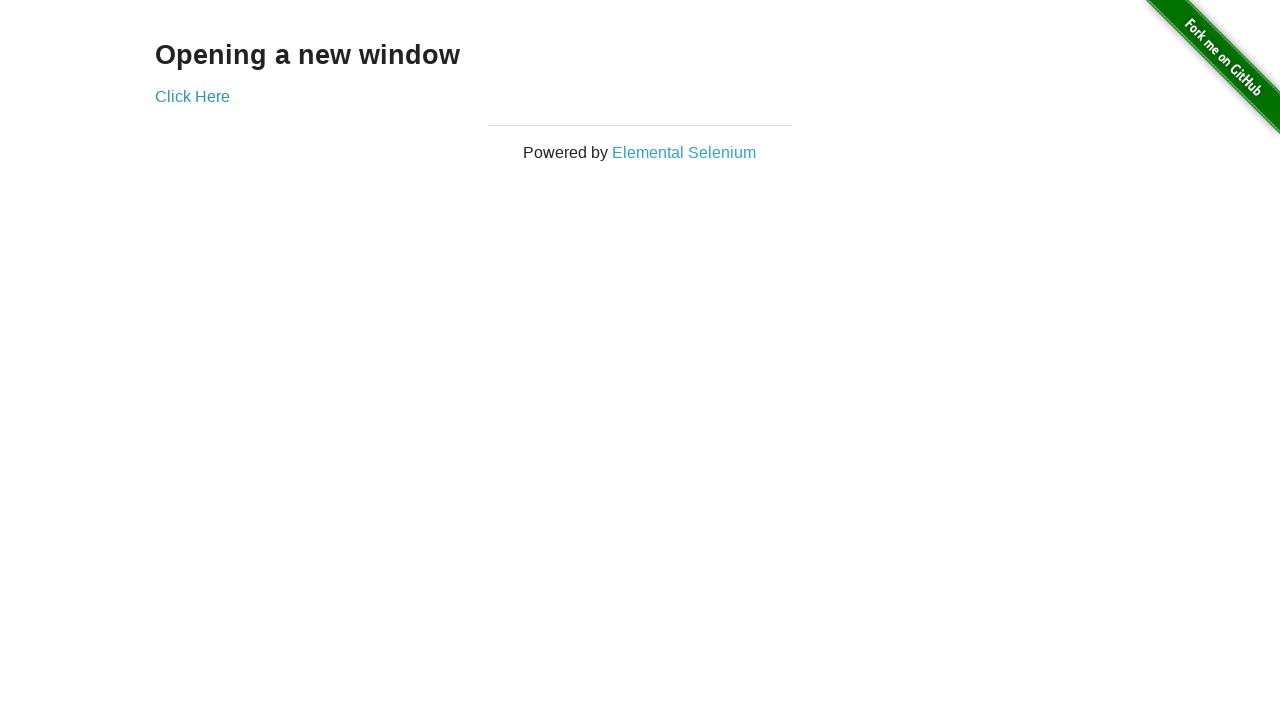

Captured new window/page reference
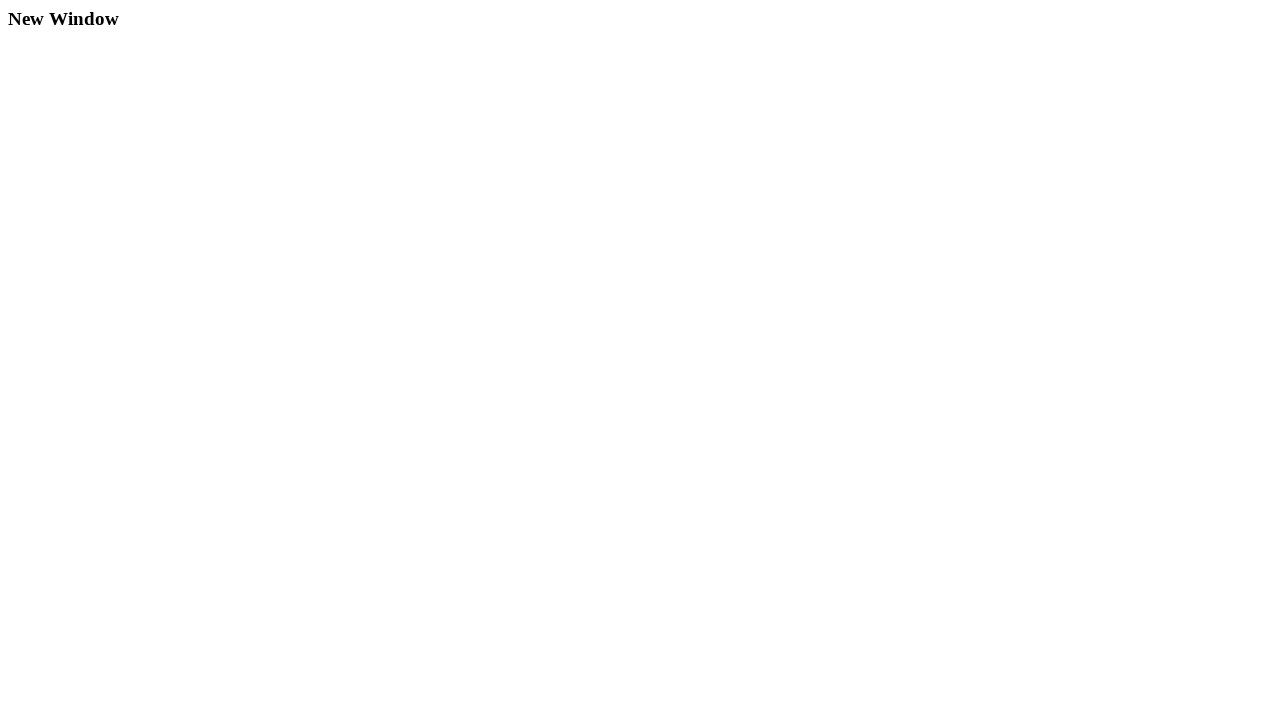

New page loaded and h3 element appeared
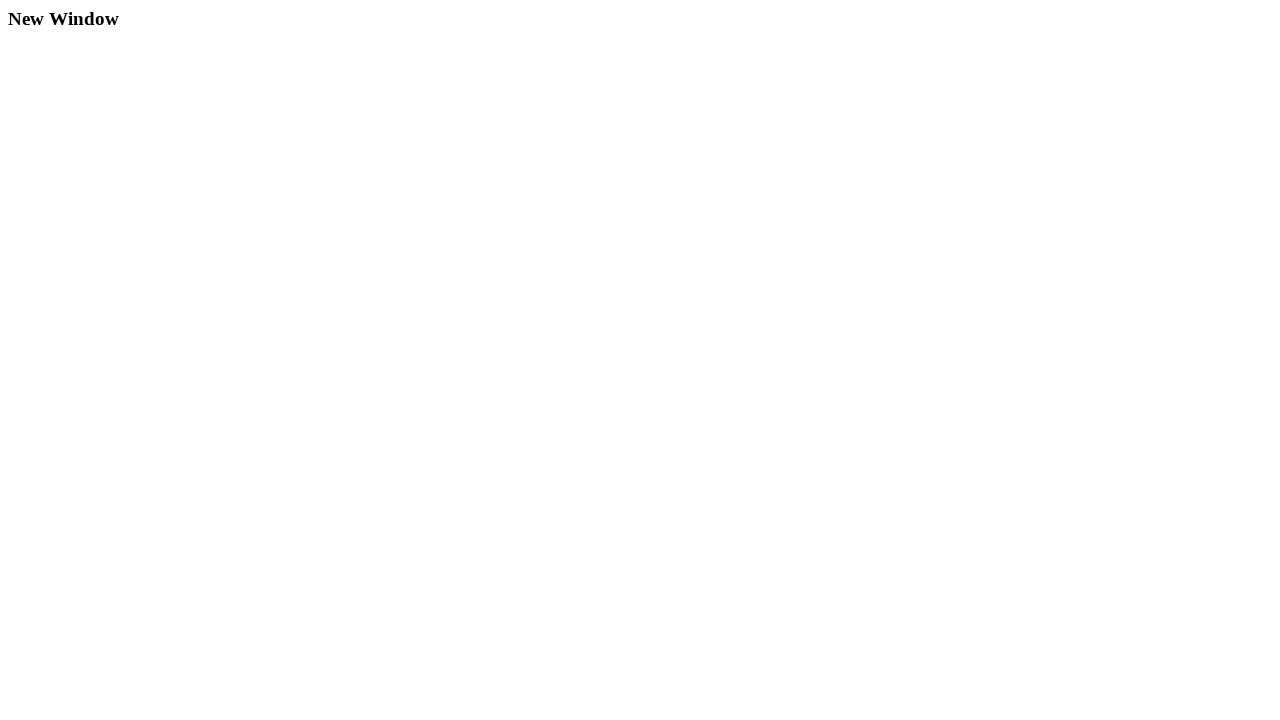

Closed new window and switched back to parent window
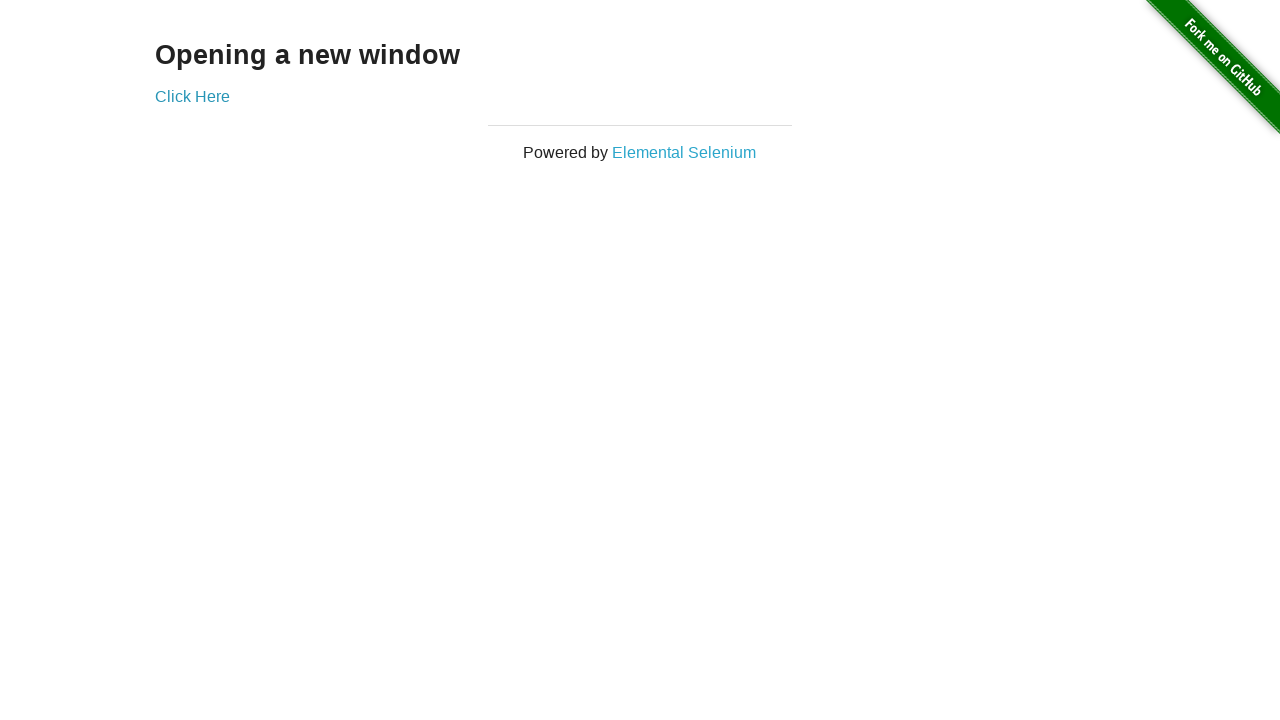

Verified parent window still displays h3 element
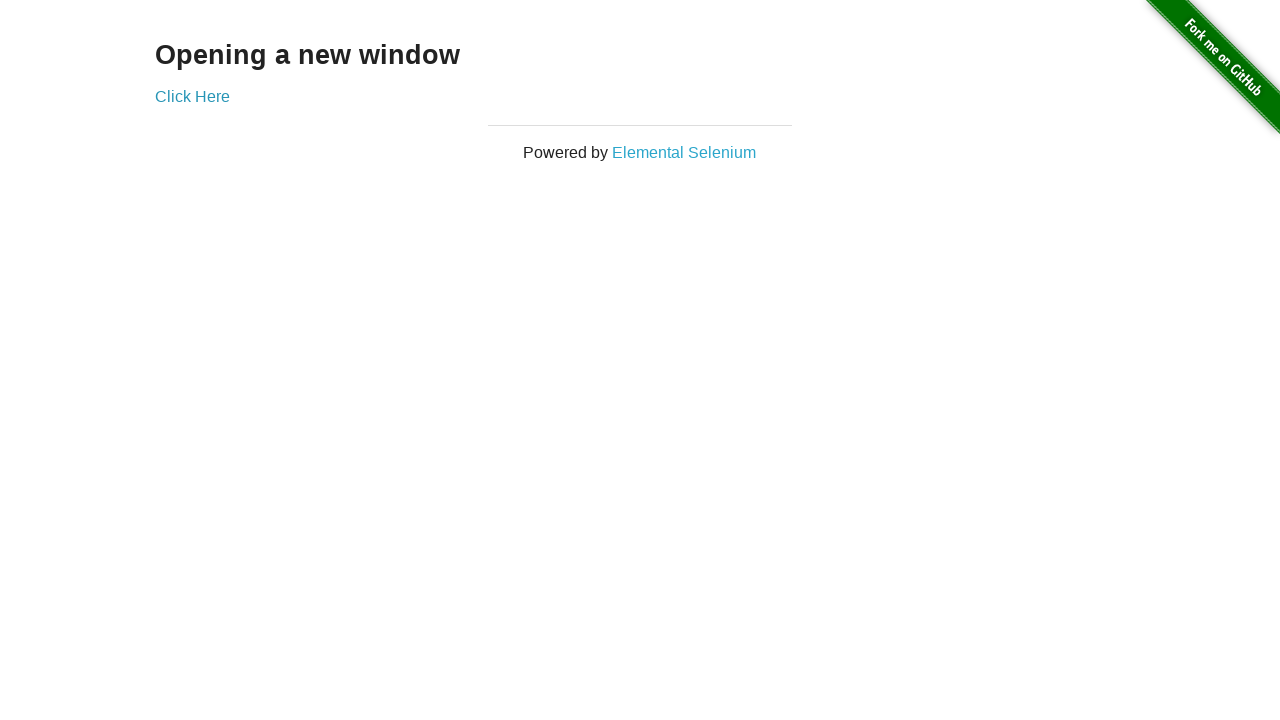

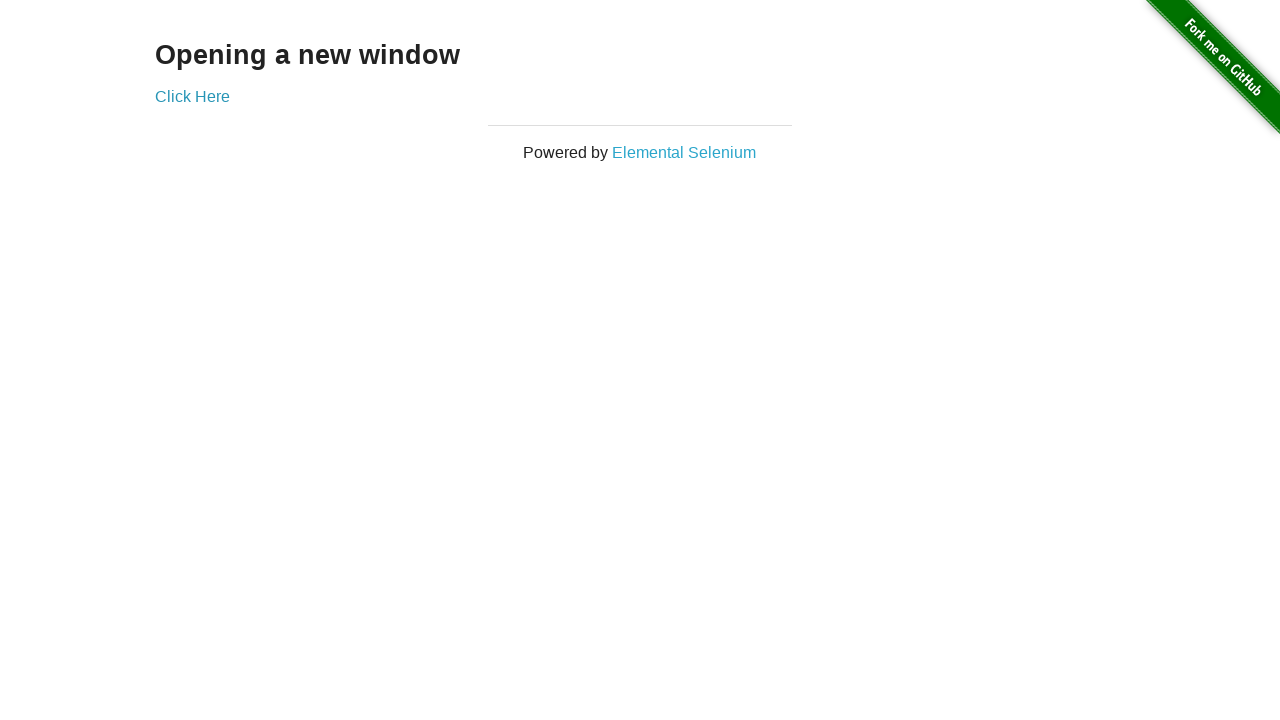